Tests that the Clear Completed button appears when there are completed todos

Starting URL: https://todomvc.com/examples/angular/dist/browser/#/all

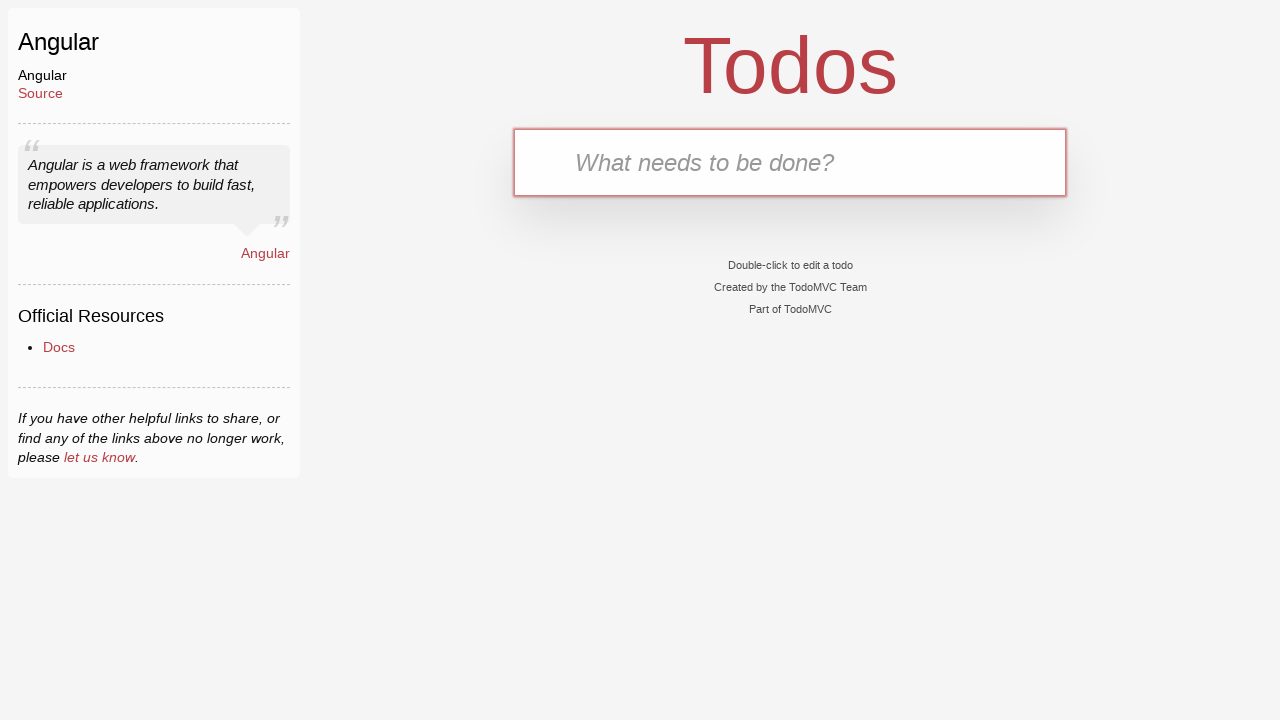

Filled new todo input with 'buy milk' on .new-todo
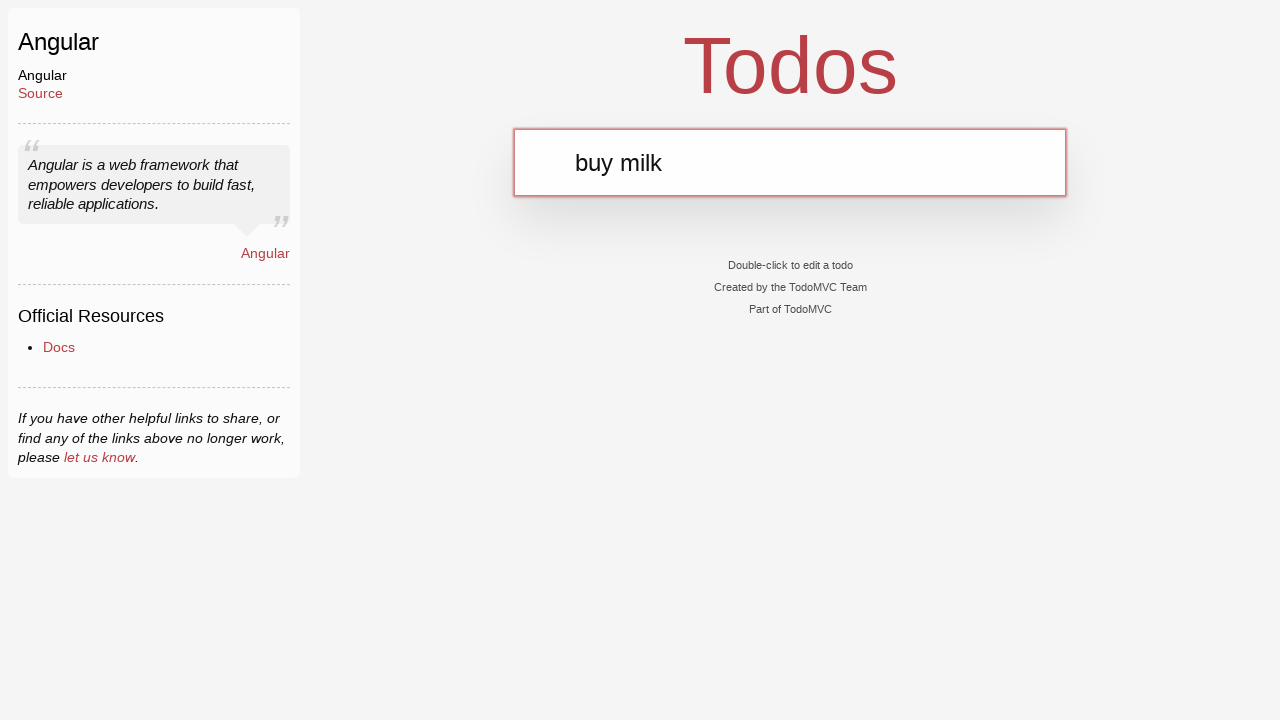

Pressed Enter to add the todo item on .new-todo
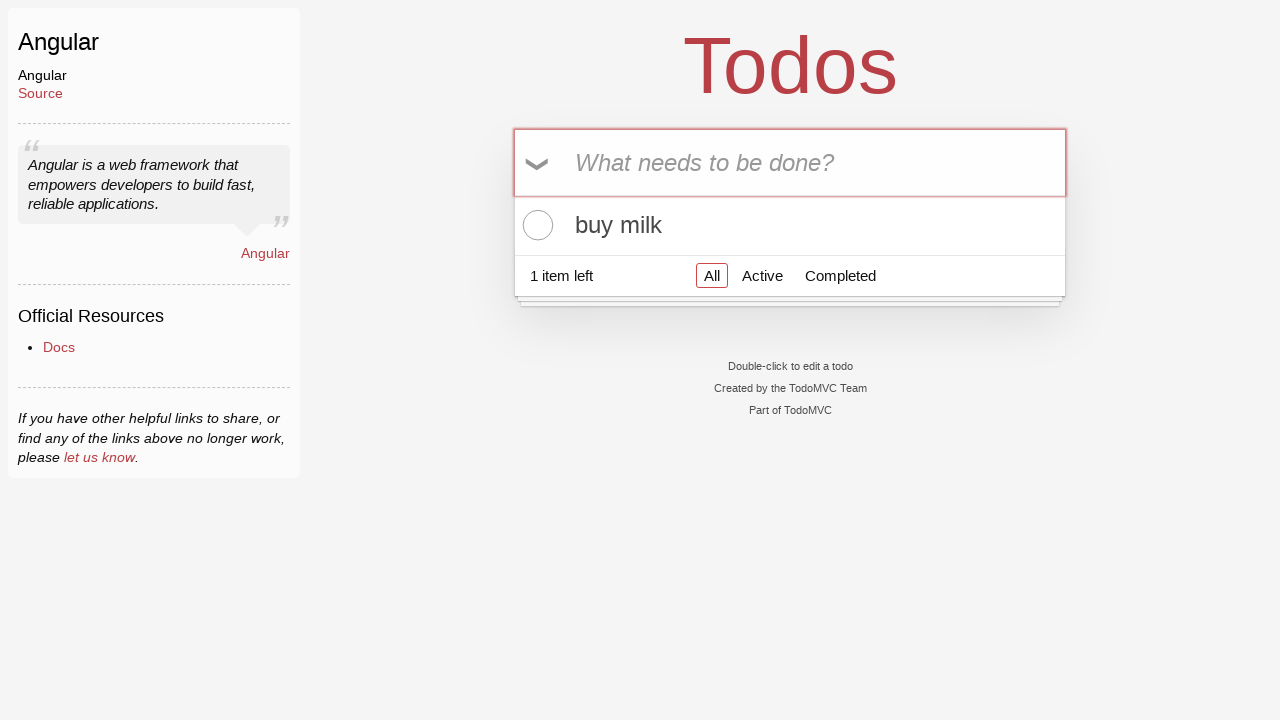

Clicked toggle button to mark first todo as complete at (535, 225) on .todo-list li:first-child input.toggle
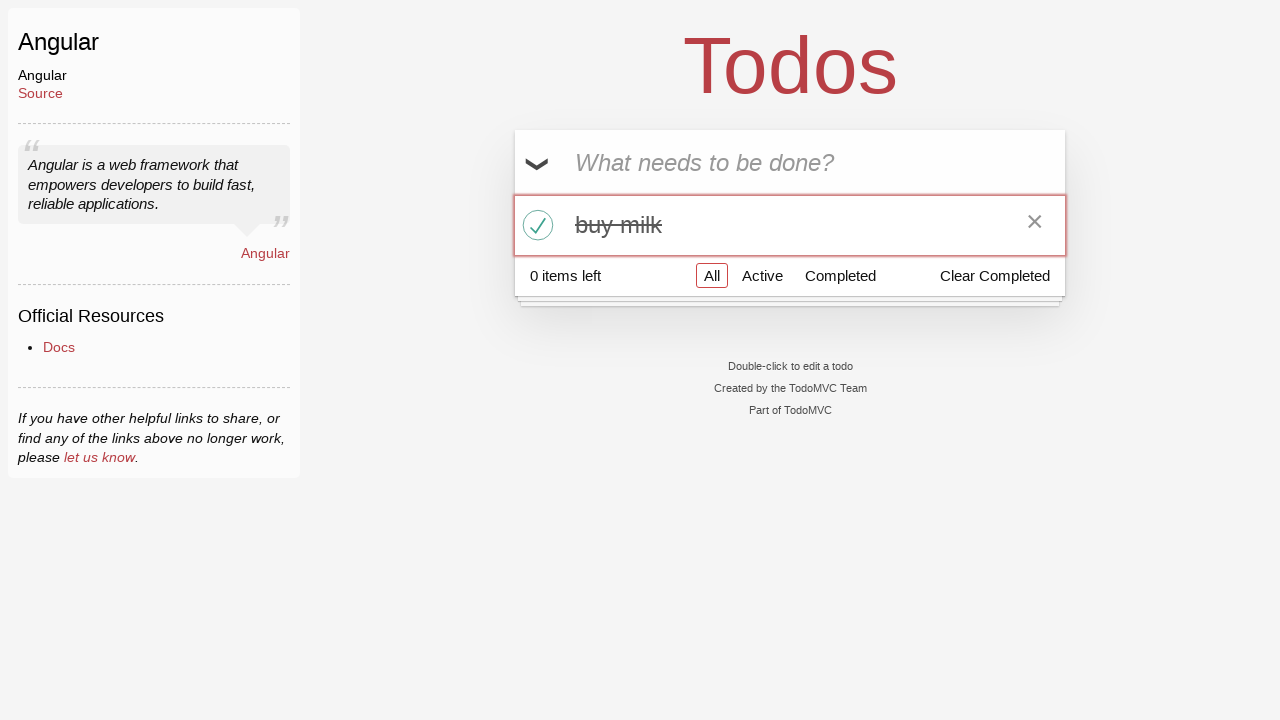

Clear Completed button is now visible
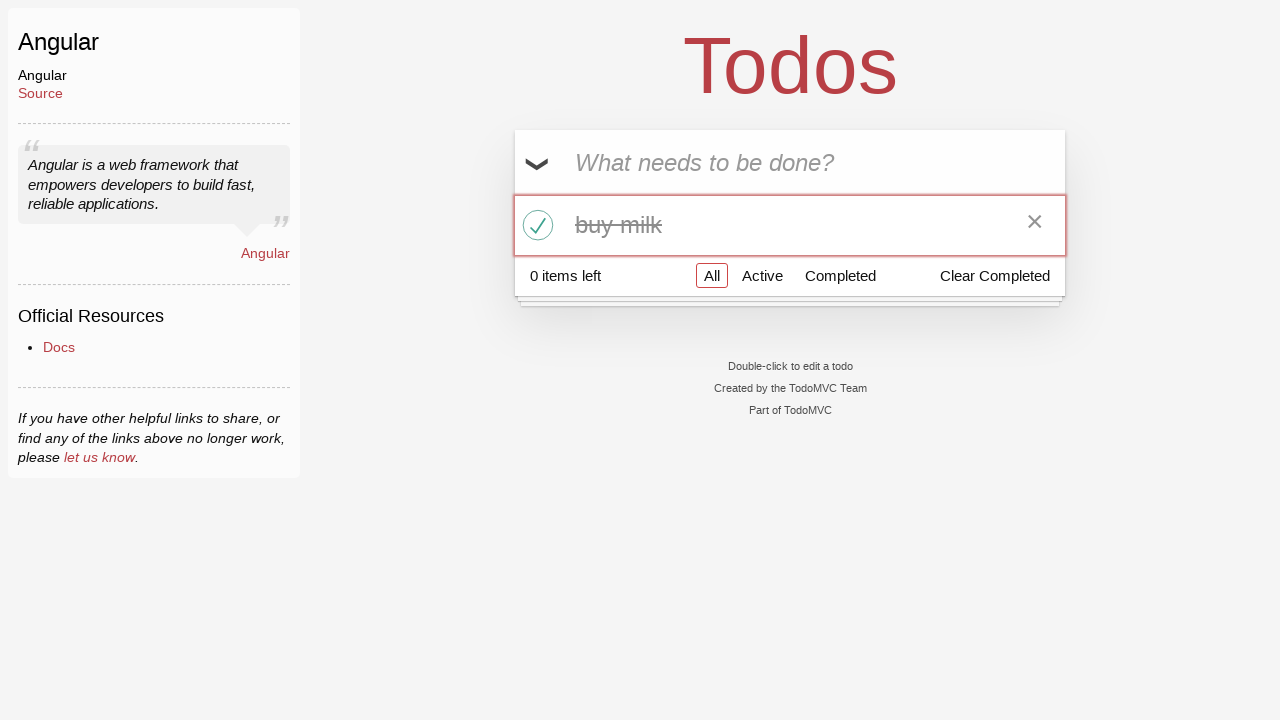

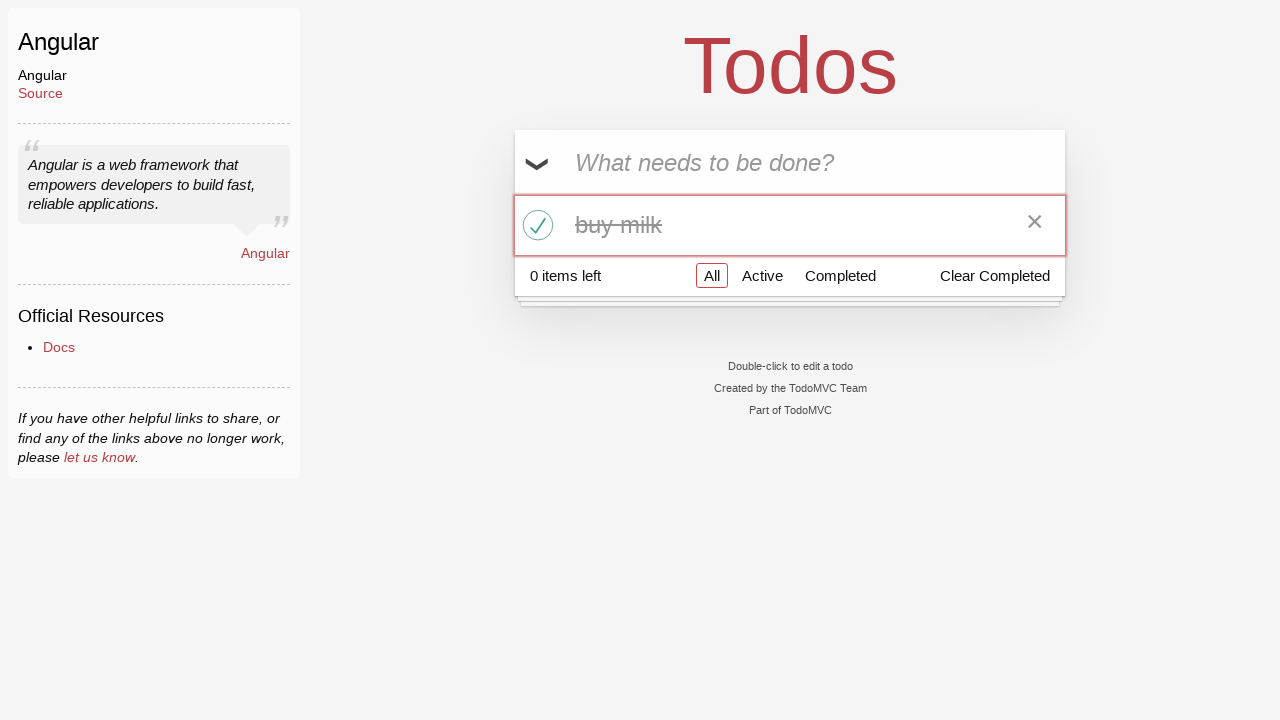